Tests that the text input field is cleared after adding a todo item

Starting URL: https://demo.playwright.dev/todomvc

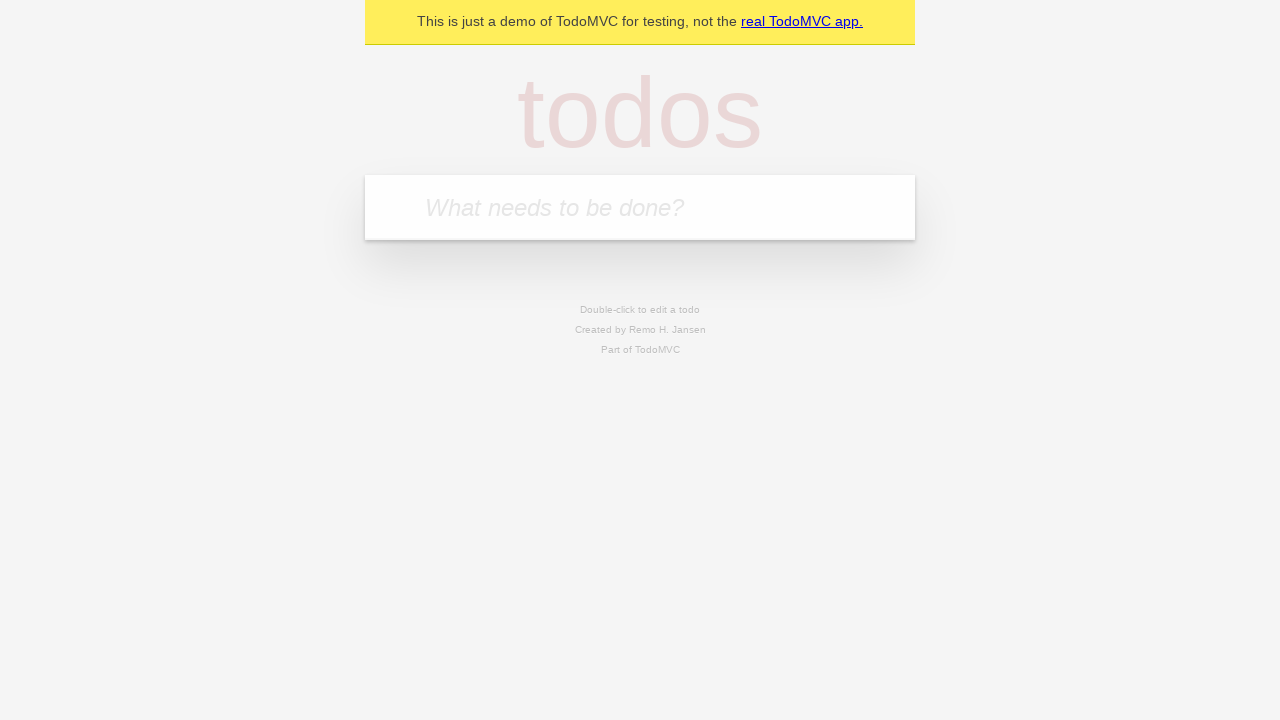

Located the todo input field
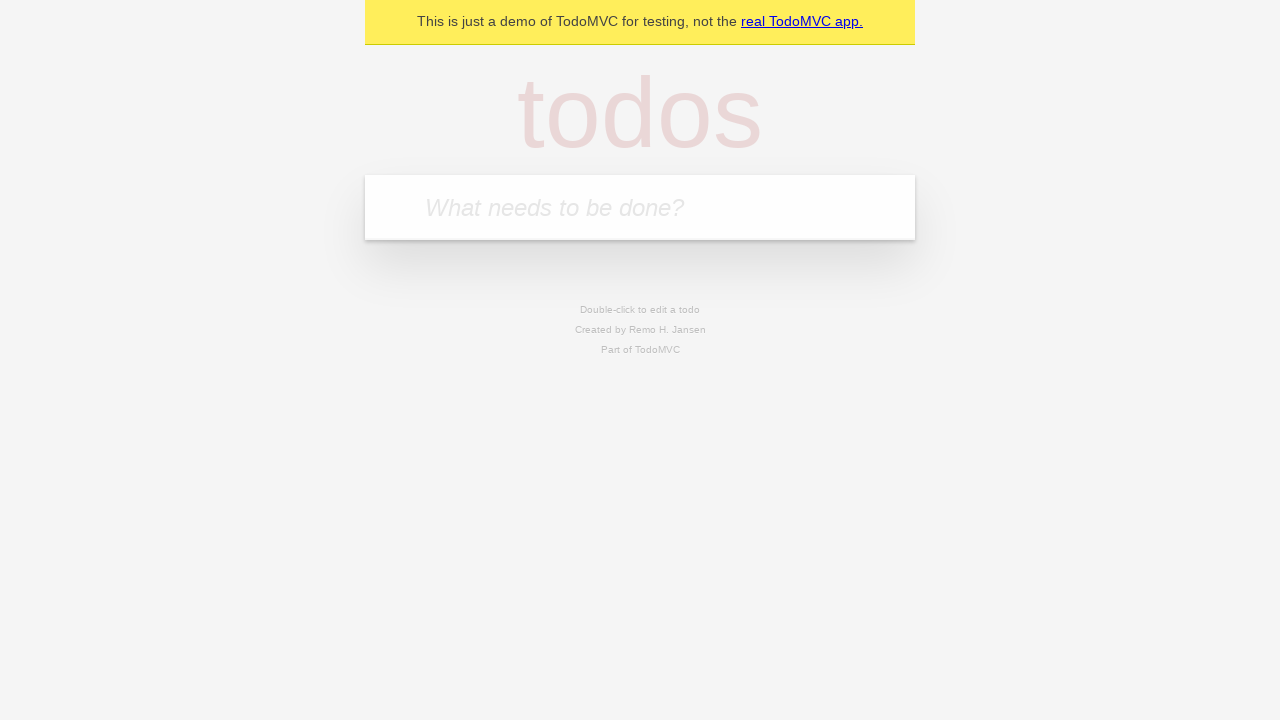

Filled todo input field with 'buy some cheese' on internal:attr=[placeholder="What needs to be done?"i]
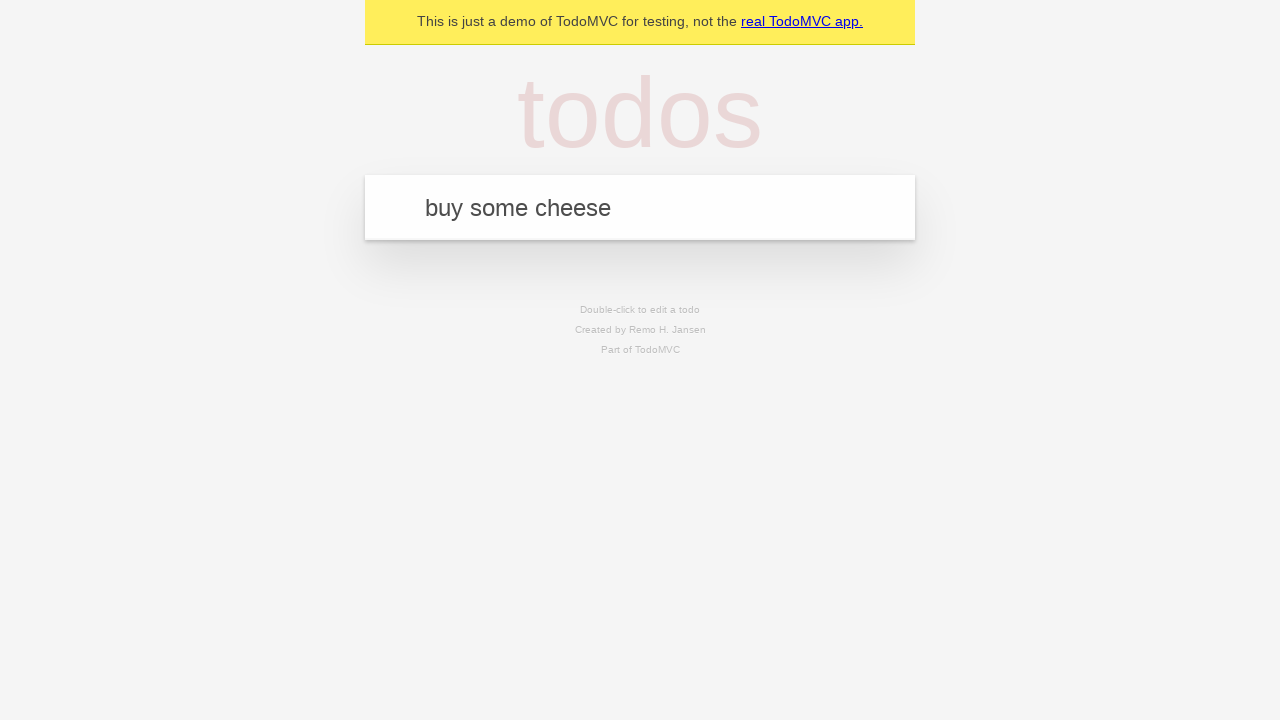

Pressed Enter to add the todo item on internal:attr=[placeholder="What needs to be done?"i]
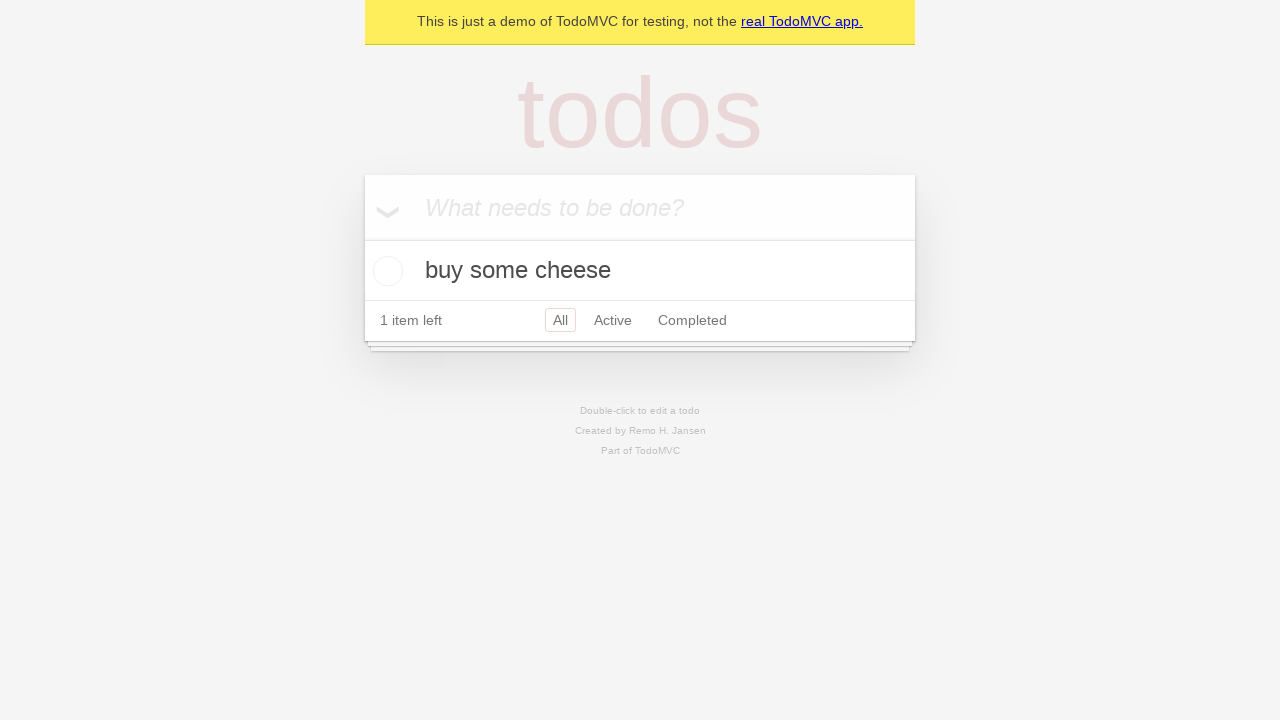

Waited for todo item to appear in the list
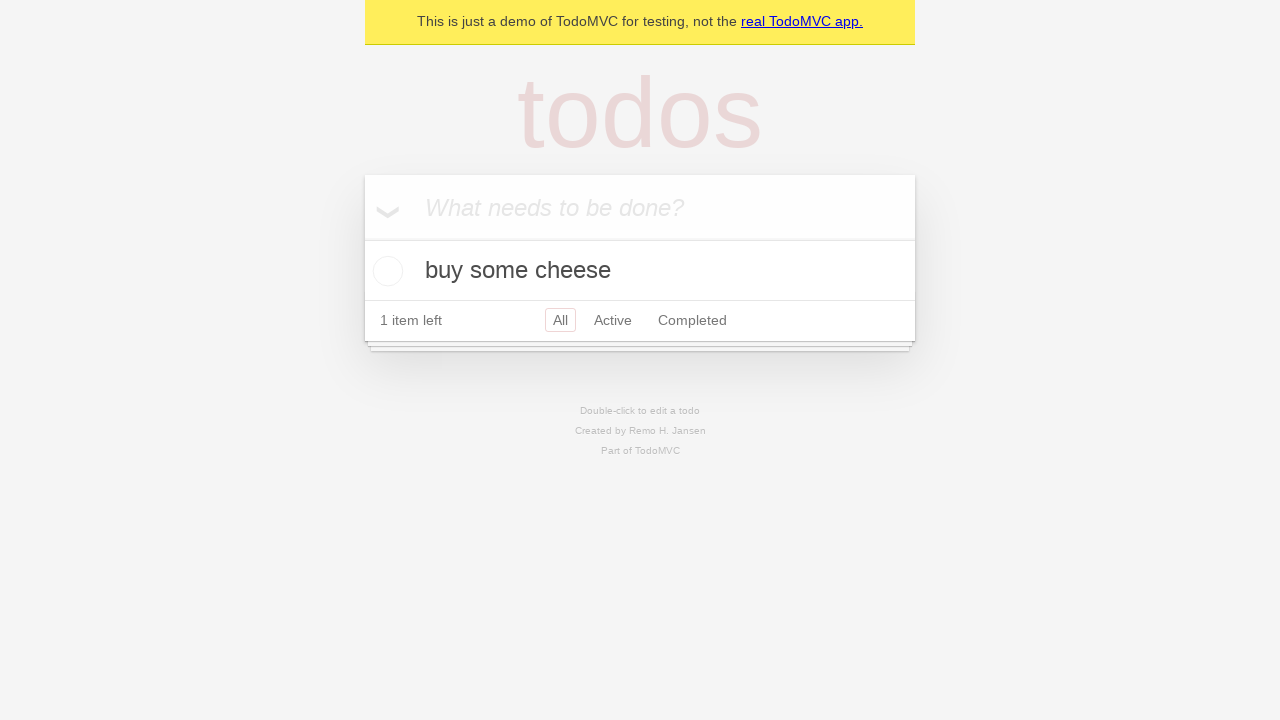

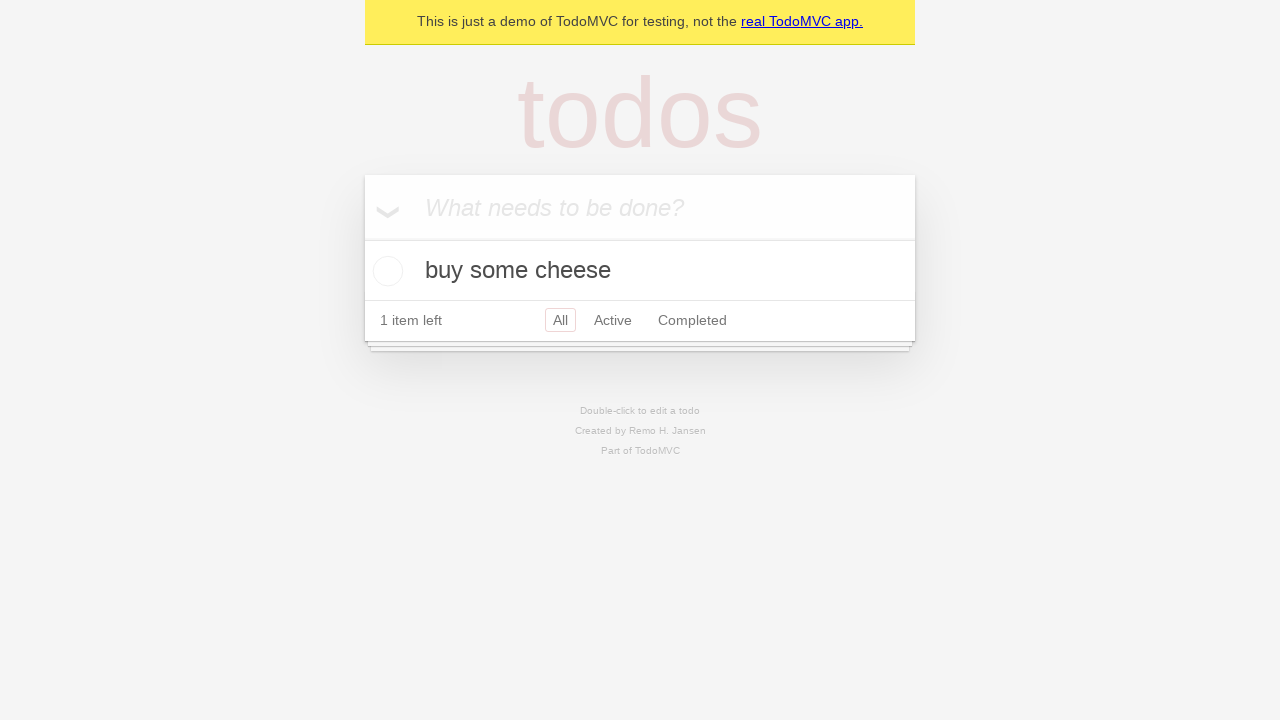